Tests drag and drop functionality by dragging element A onto element B and verifying the elements swap positions

Starting URL: https://the-internet.herokuapp.com/

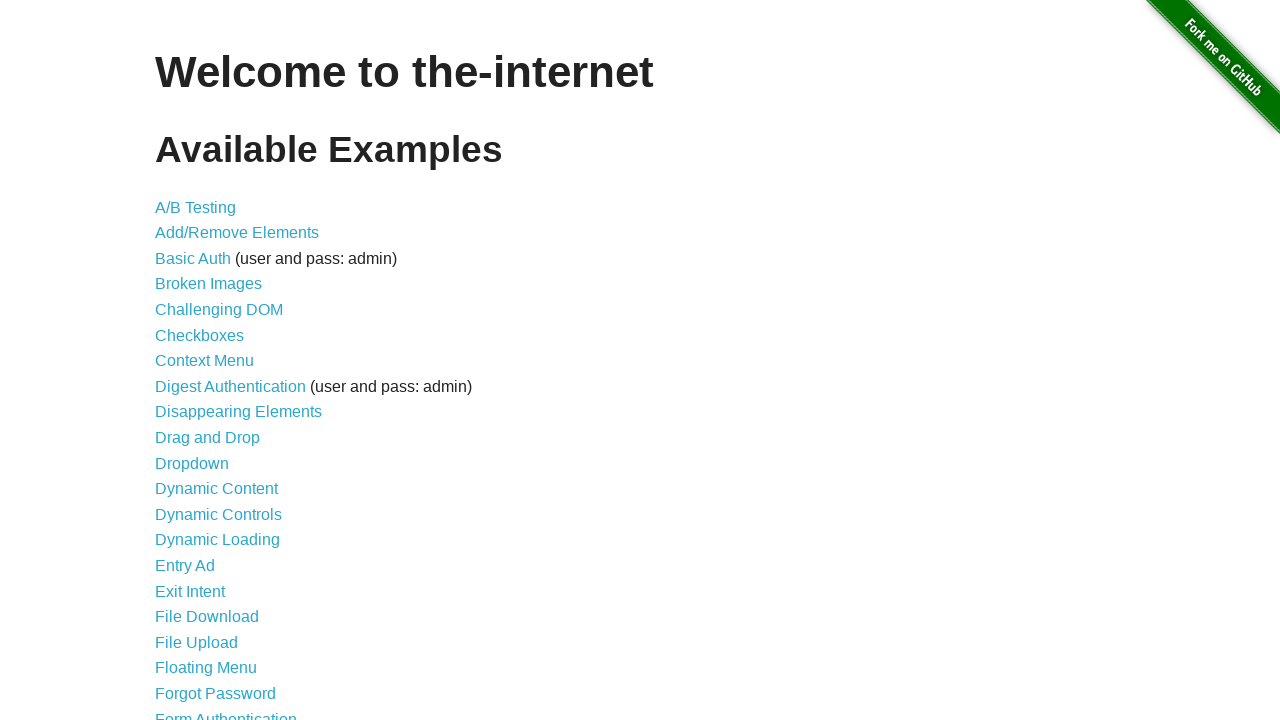

Clicked on Drag and Drop link at (208, 438) on a[href='/drag_and_drop']
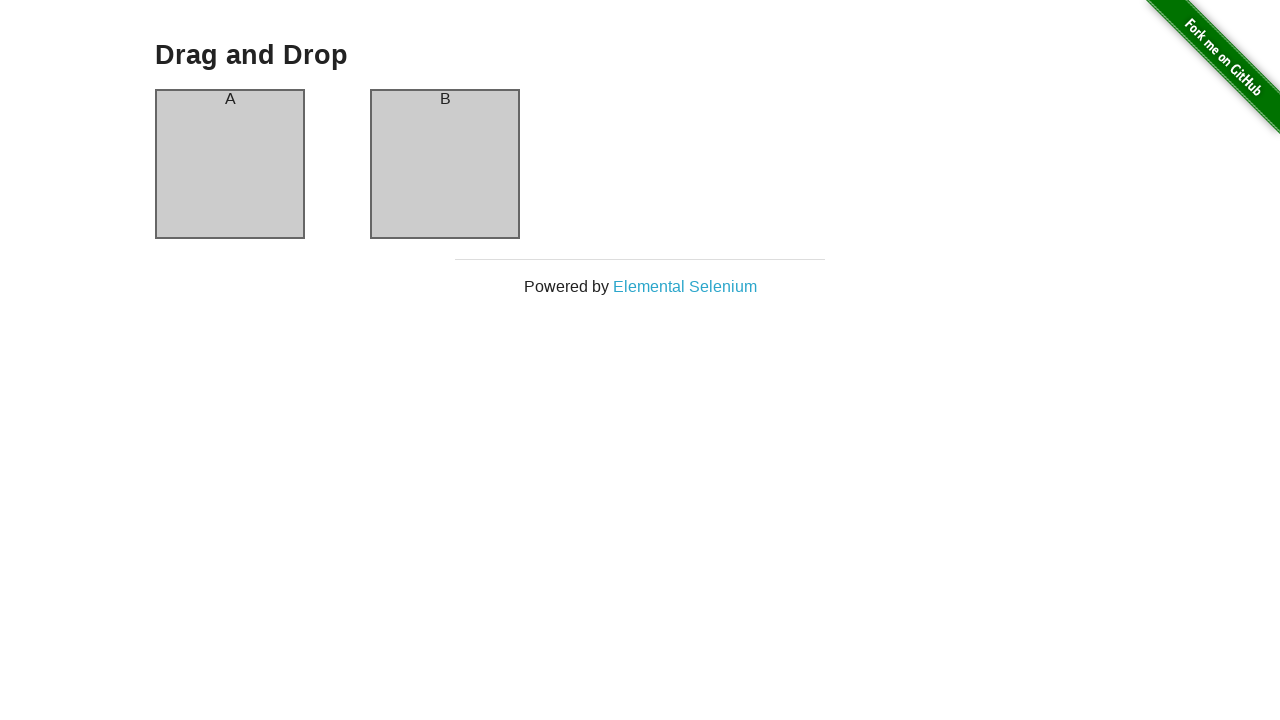

Waited for column-a to load
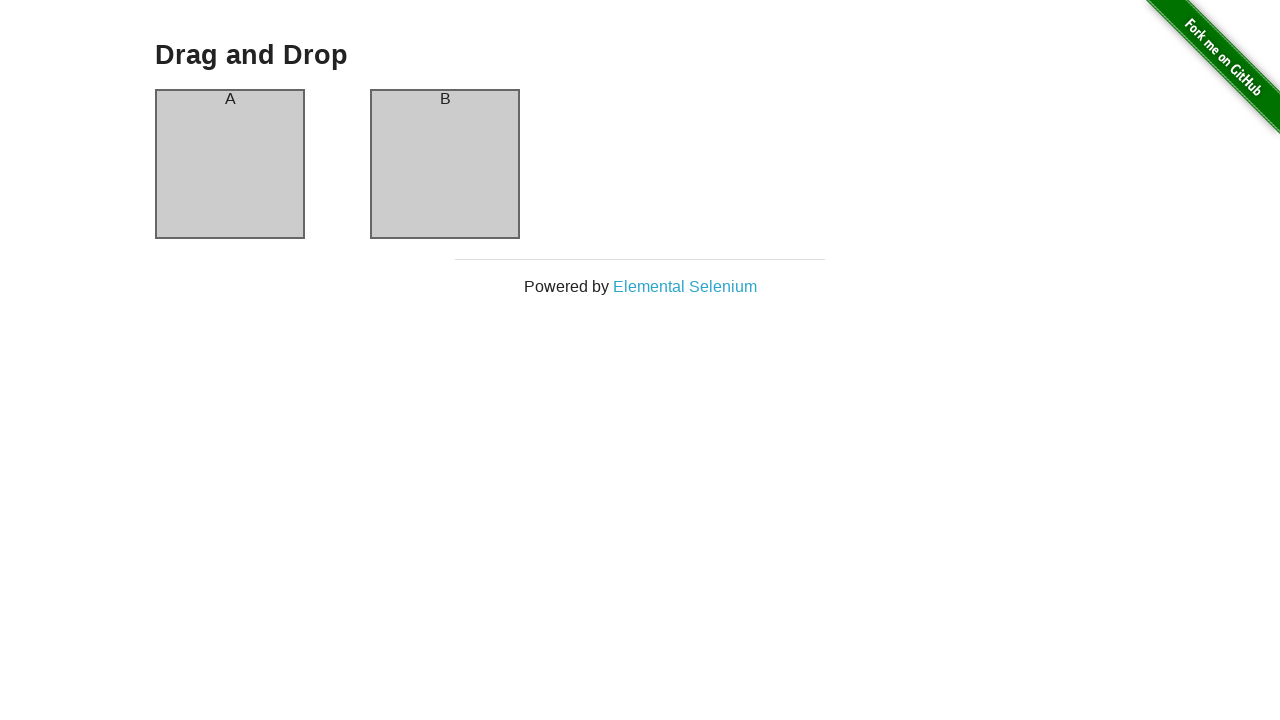

Waited for column-b to load
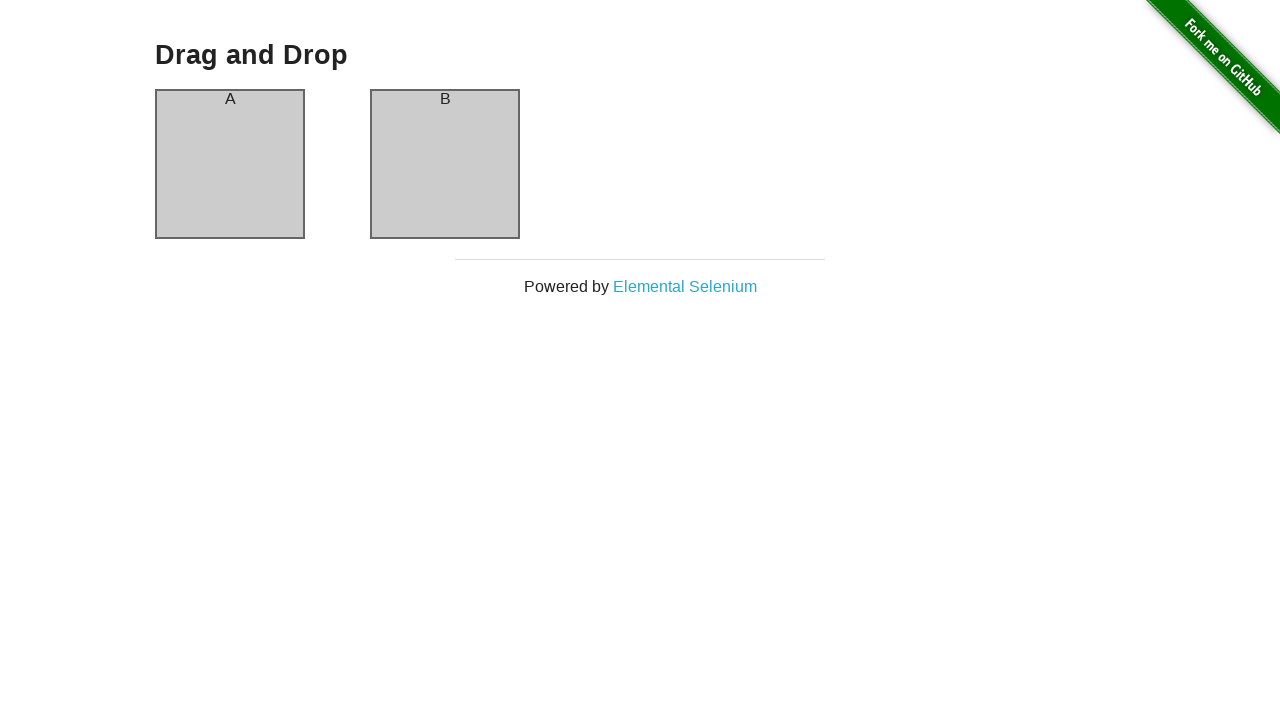

Located element A (column-a)
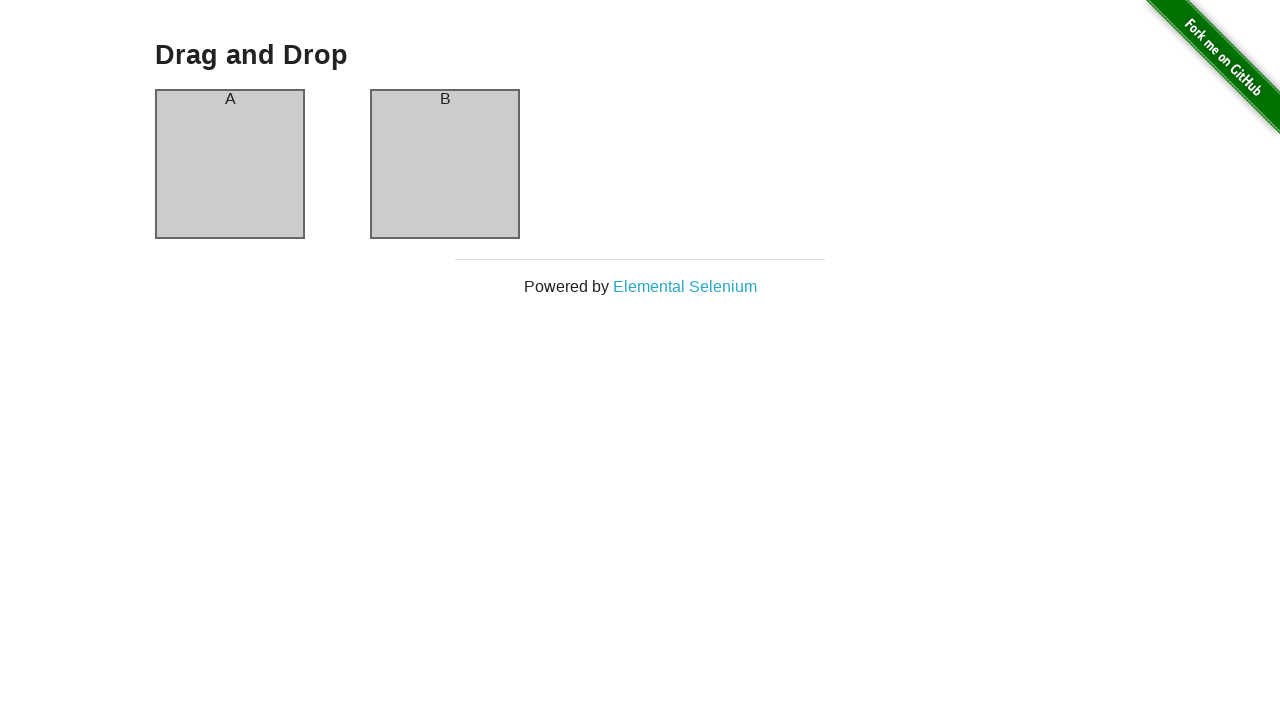

Located element B (column-b)
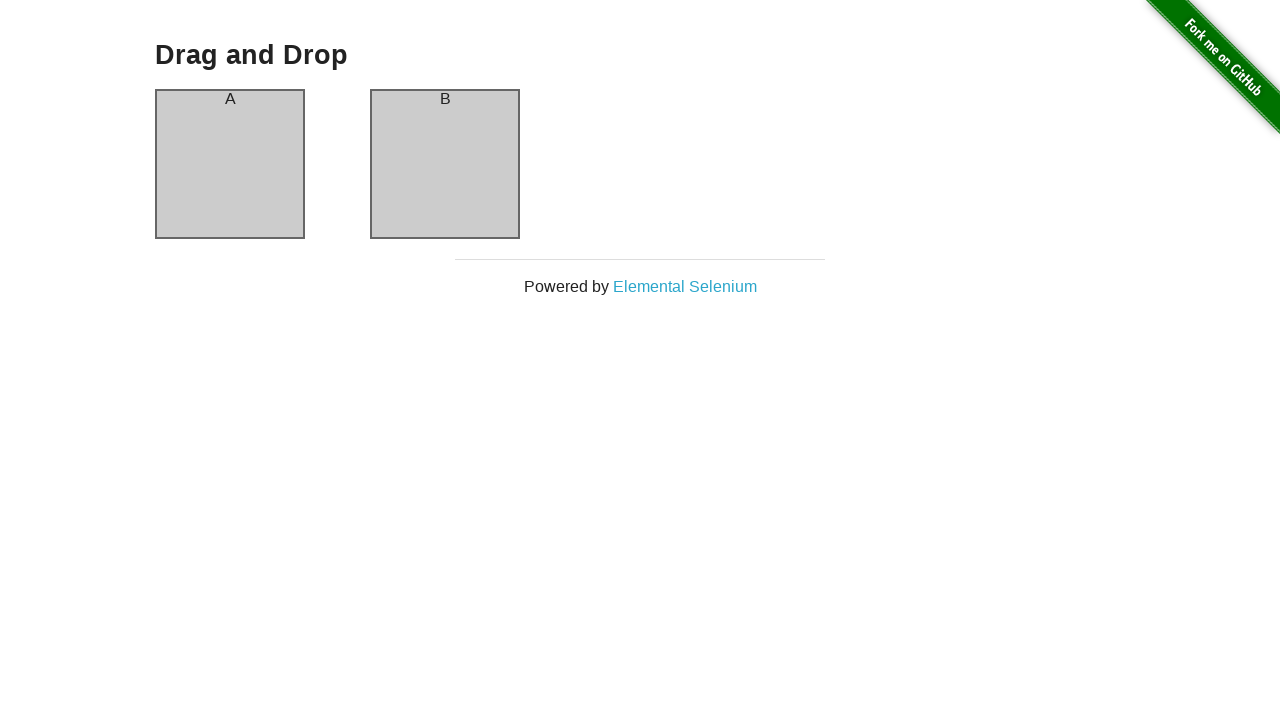

Performed drag and drop of element A onto element B
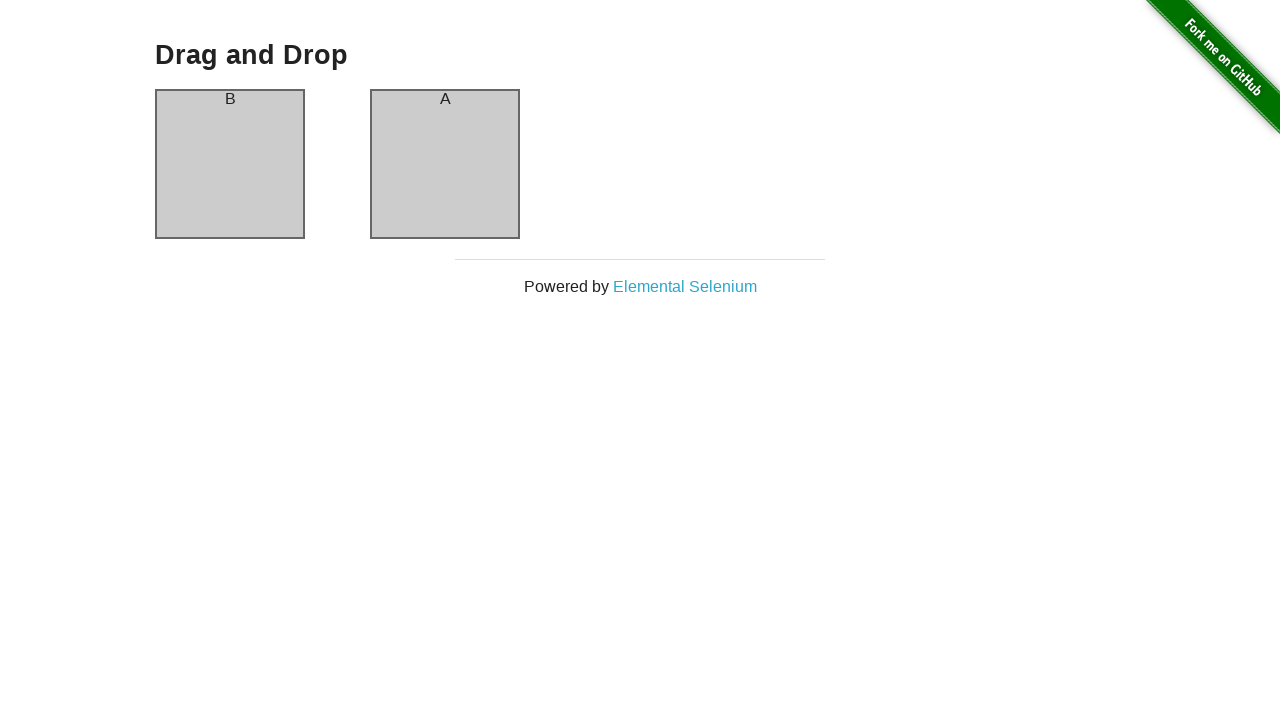

Verified that elements swapped positions - column-a now displays 'B'
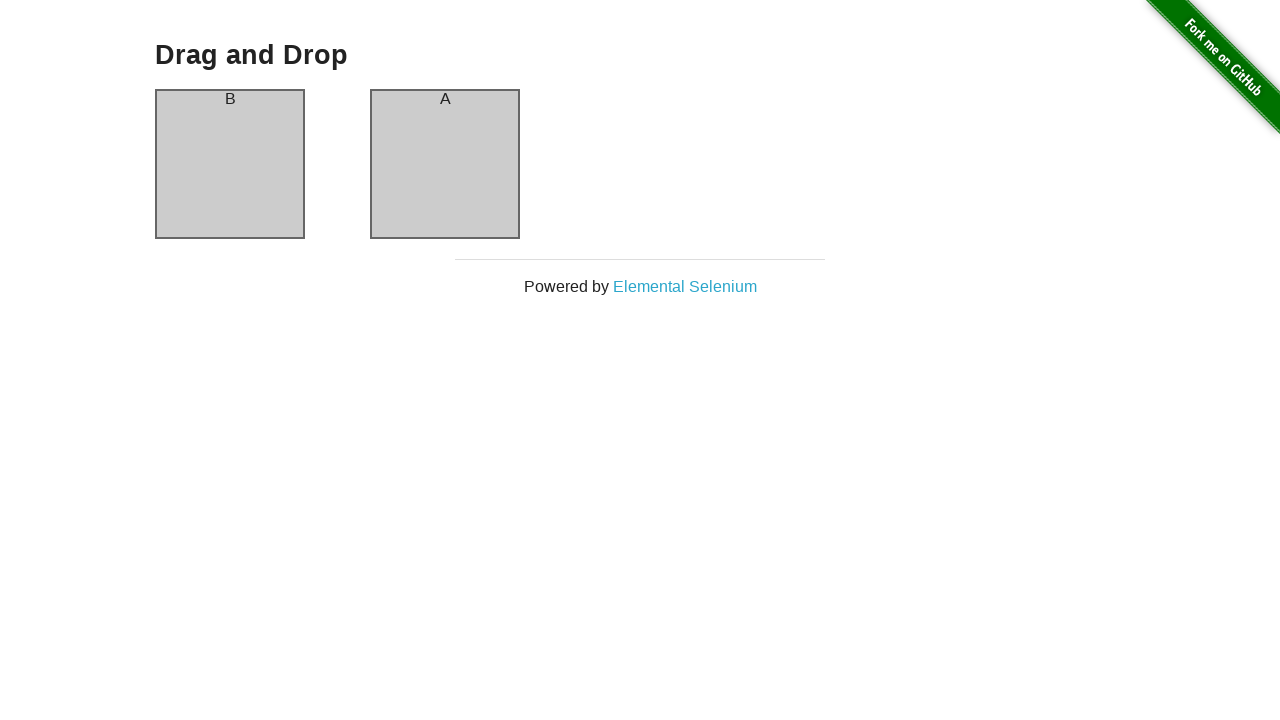

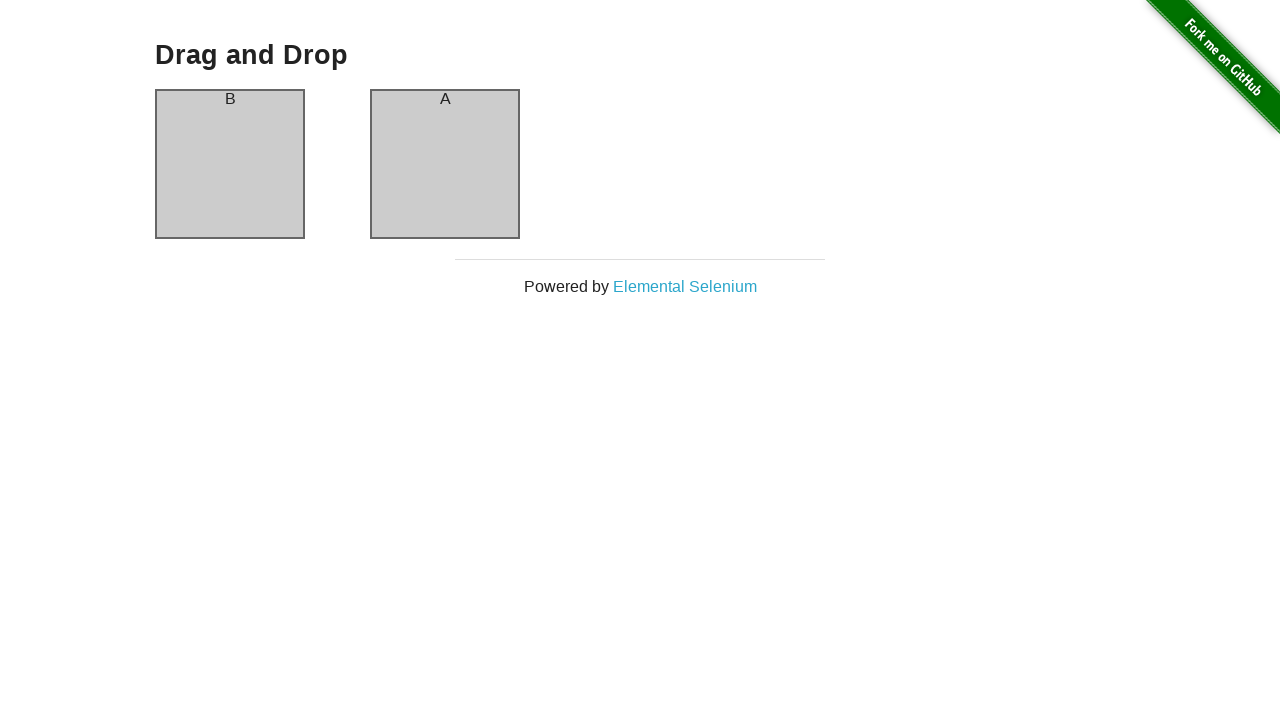